Tests clicking on a form input element (radio button or checkbox) on an HTML forms tutorial page demonstrating form interactions

Starting URL: https://echoecho.com/htmlforms09.htm

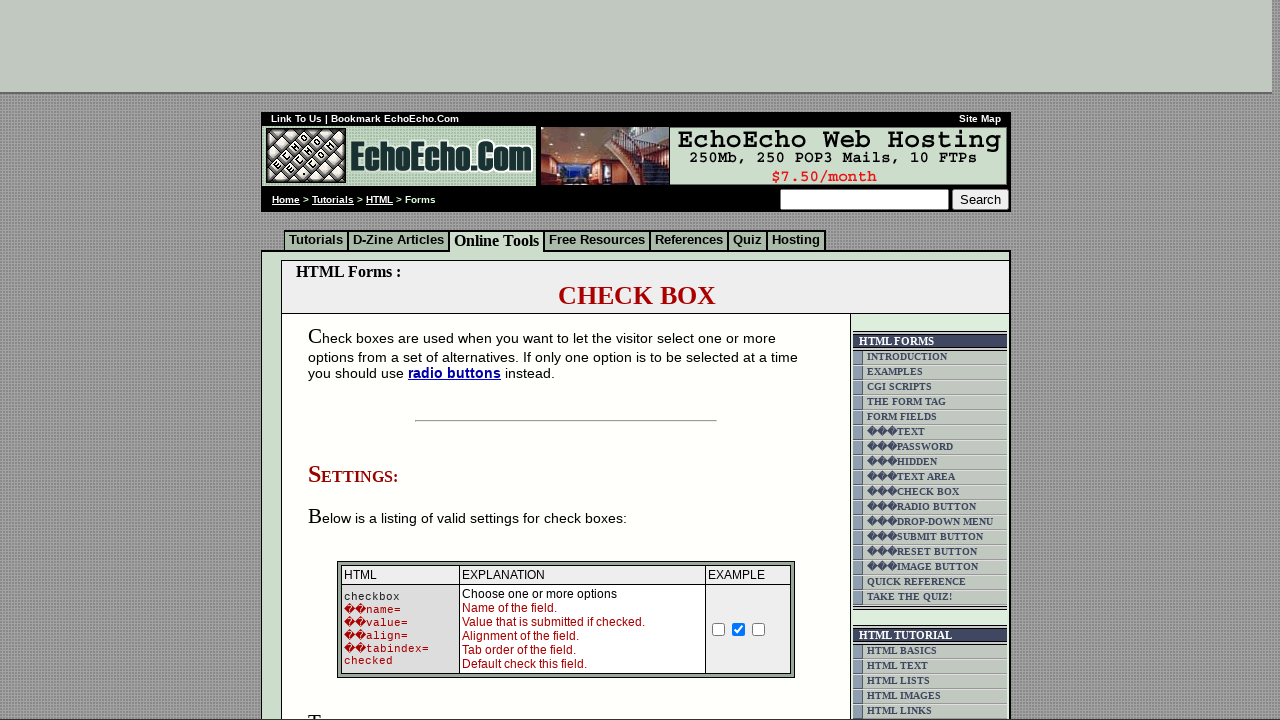

Navigated to HTML forms tutorial page
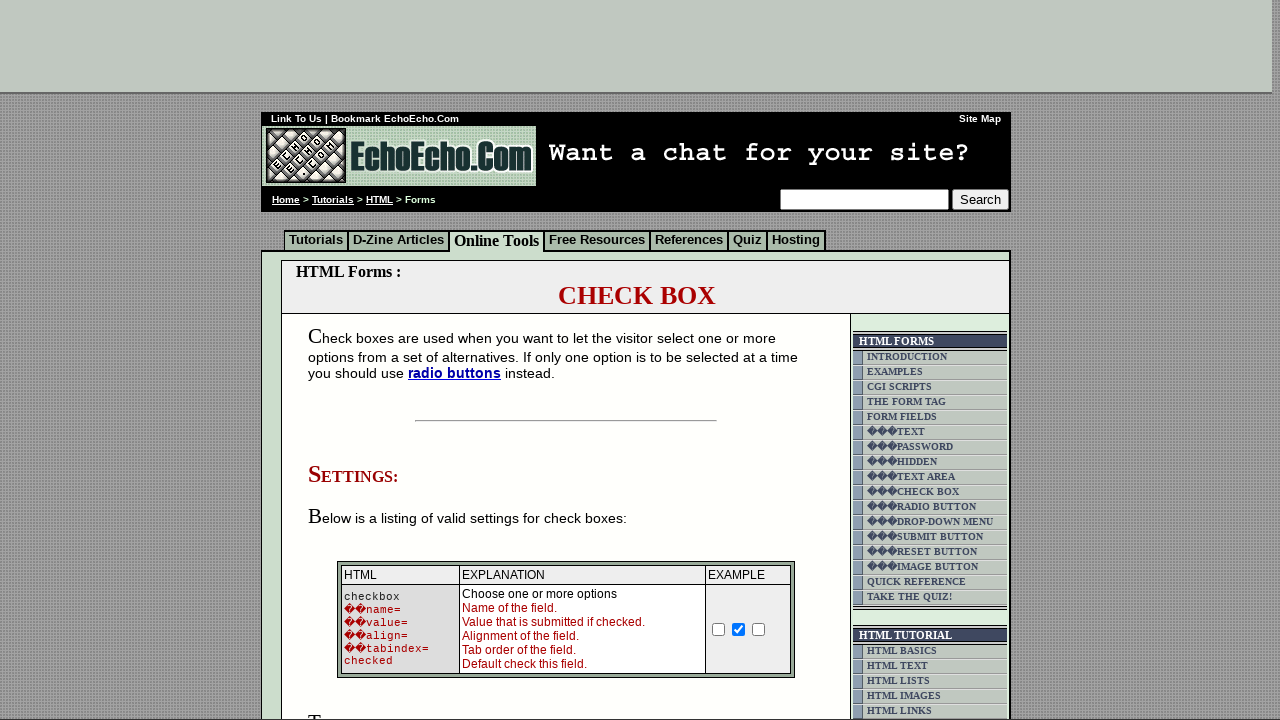

Clicked on form input element with name 'option1' at (354, 360) on input[name='option1']
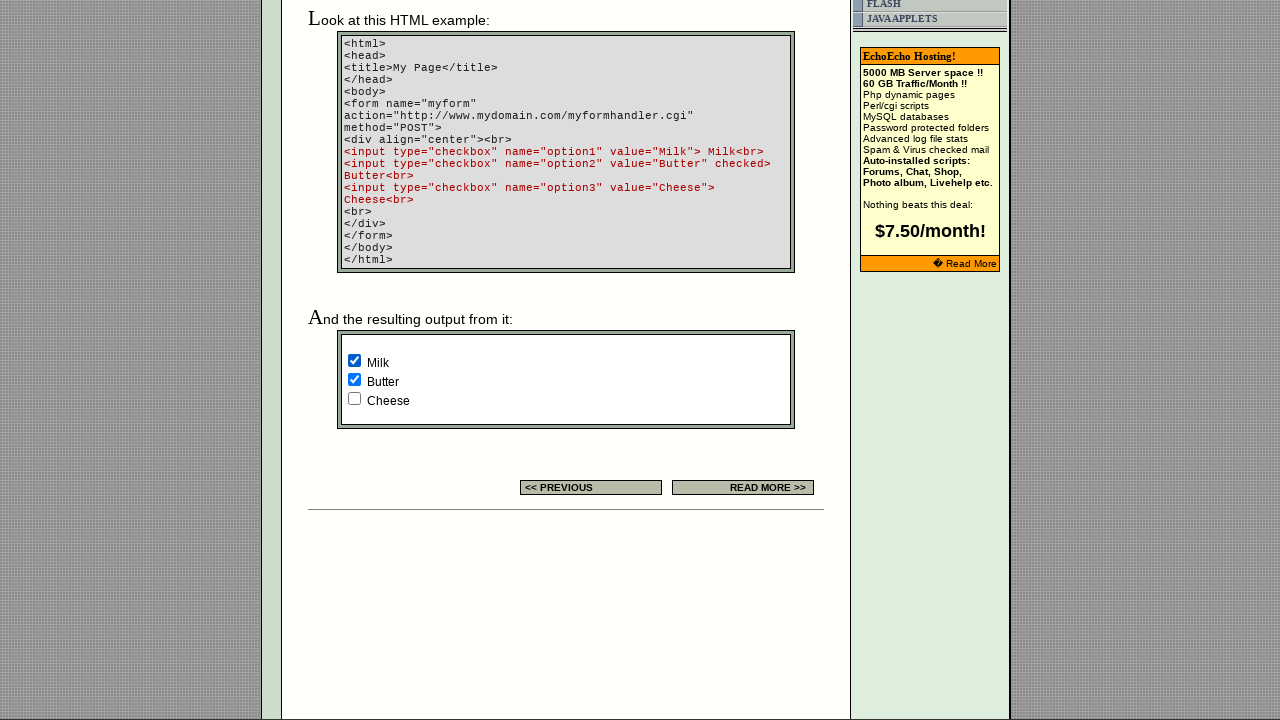

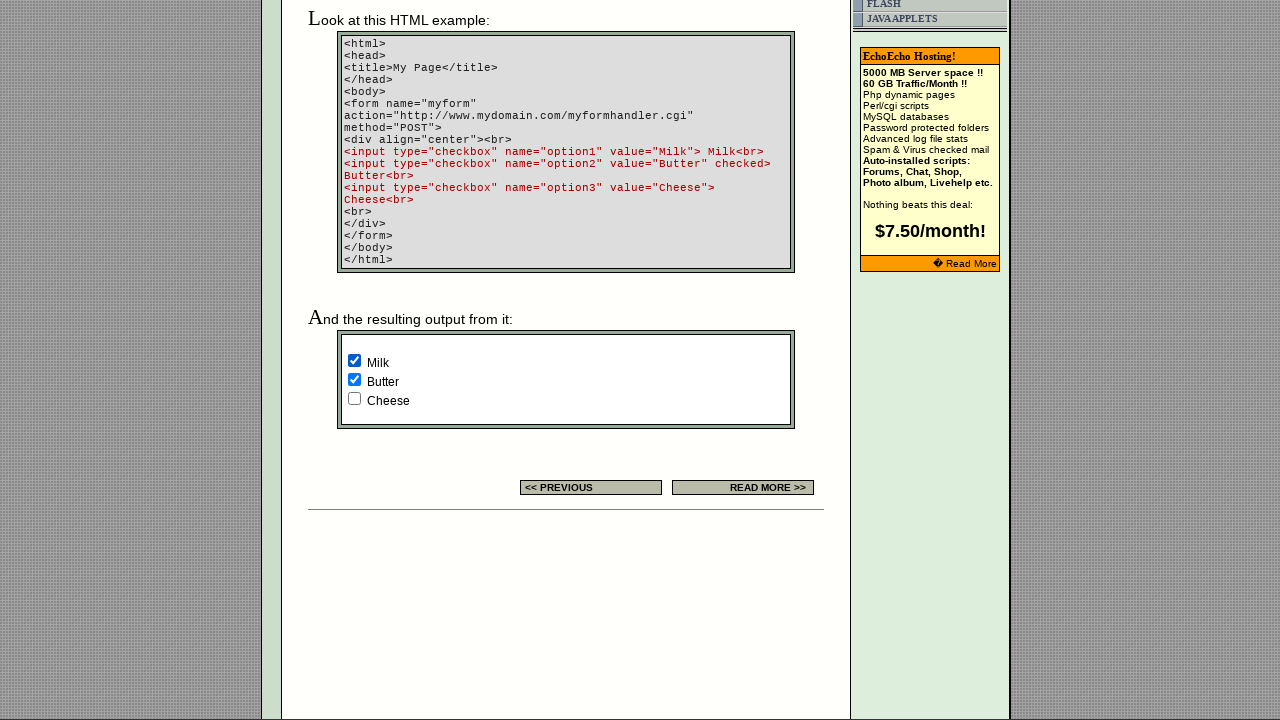